Tests iframe navigation by switching between two iframes on DemoQA and validating that each iframe contains the expected heading text "This is a sample page".

Starting URL: https://demoqa.com/frames

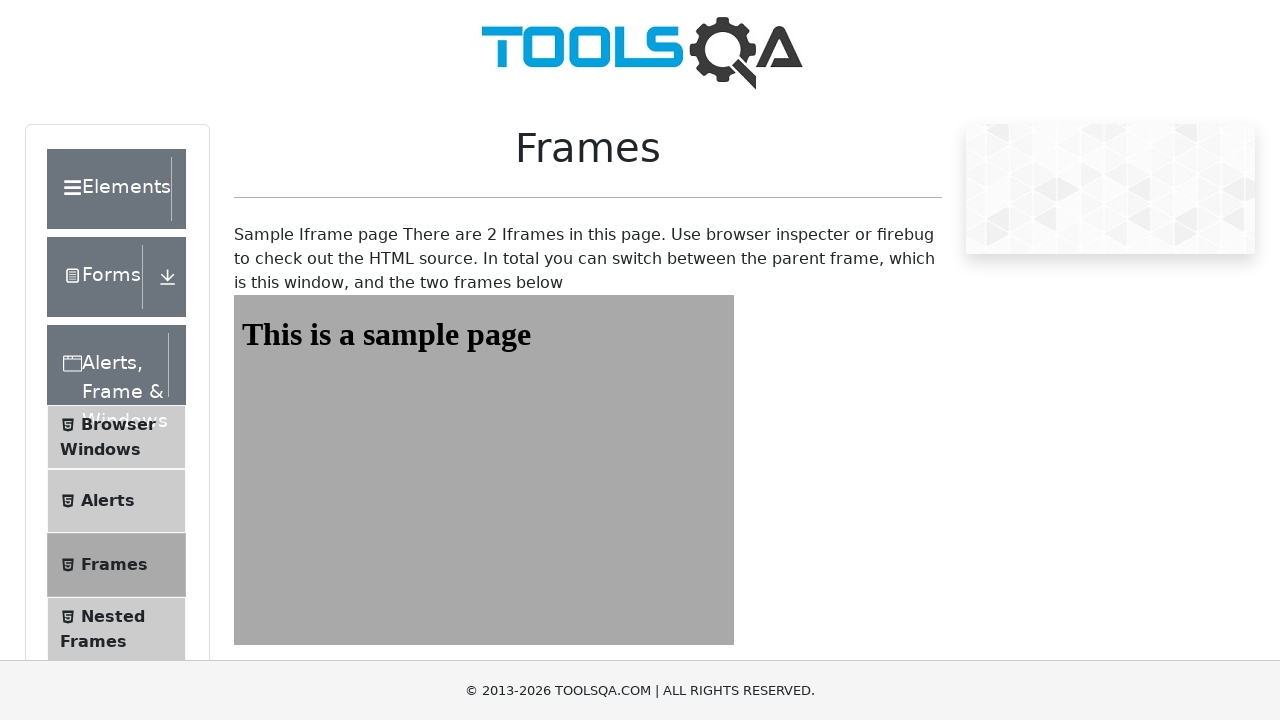

Navigated to DemoQA frames page
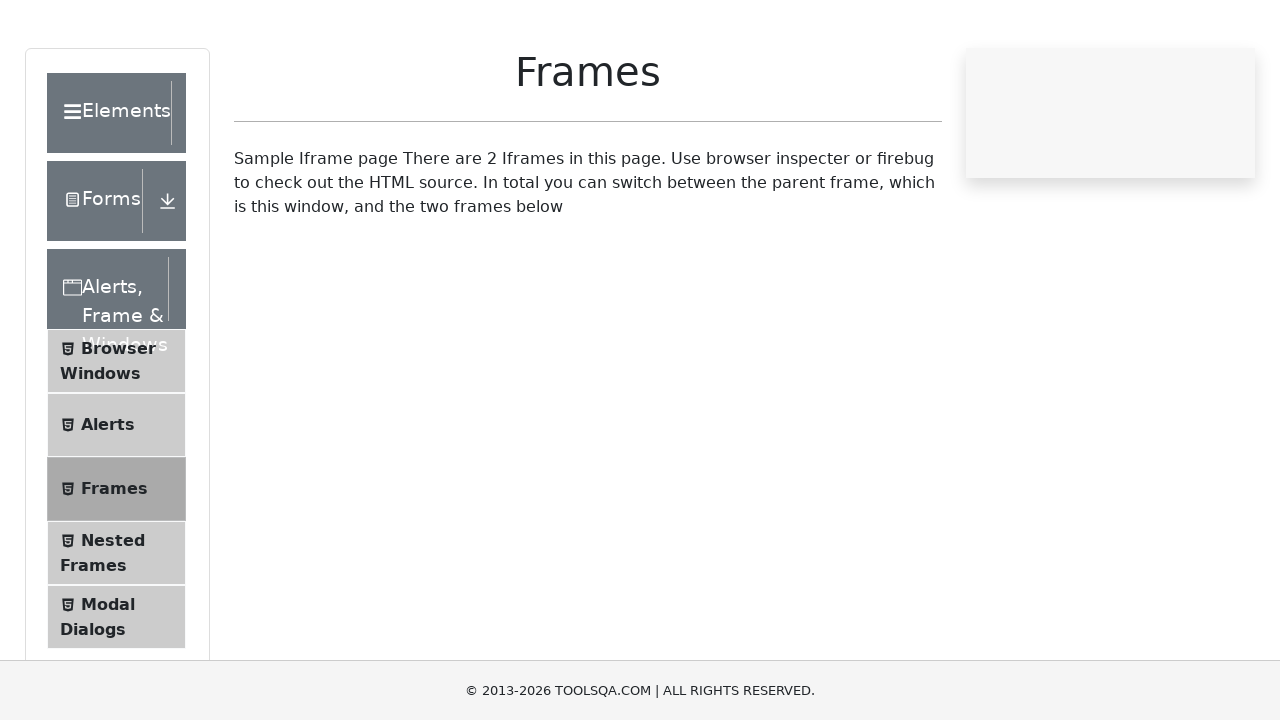

Located first iframe with id 'frame1'
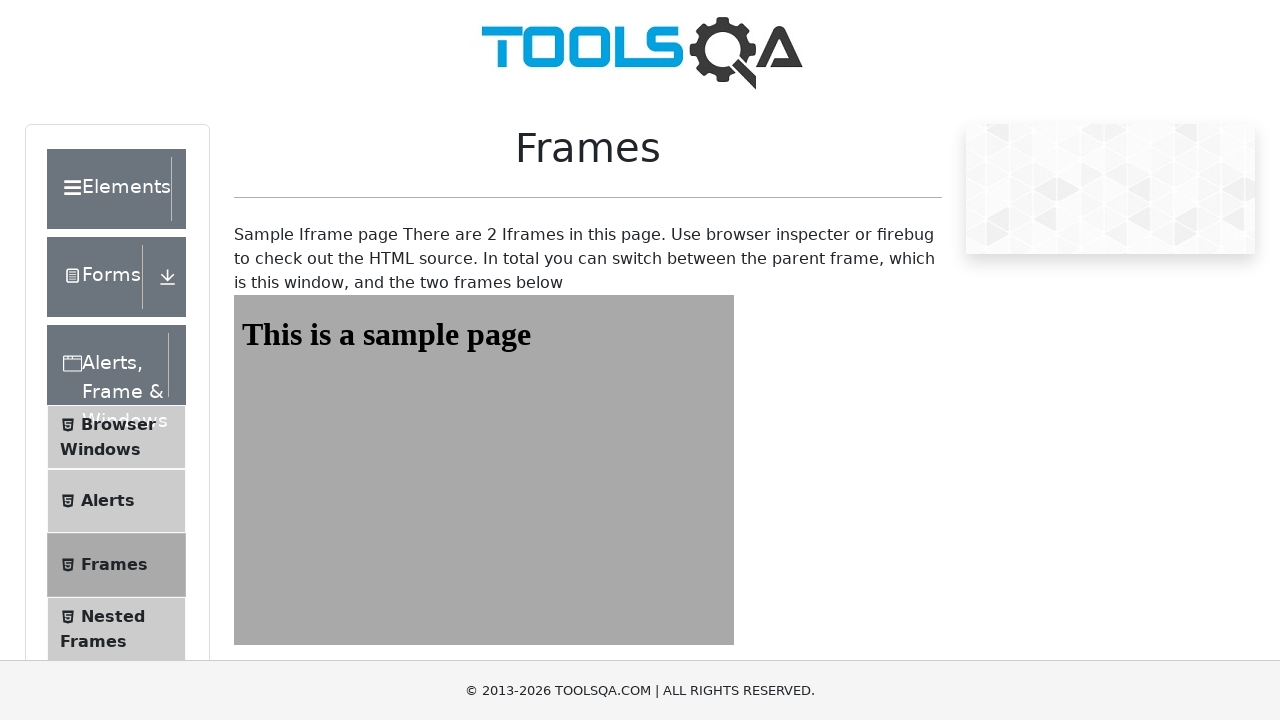

Retrieved heading text from first iframe
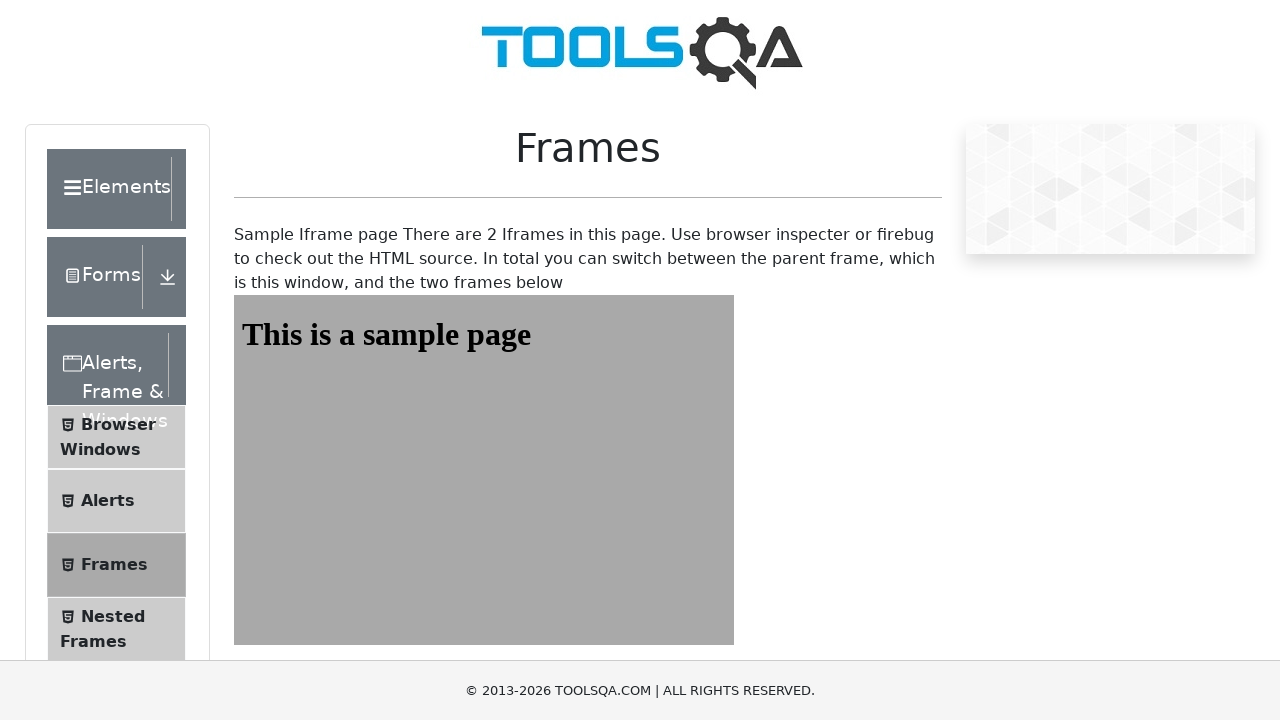

Validated first iframe contains expected heading text 'This is a sample page'
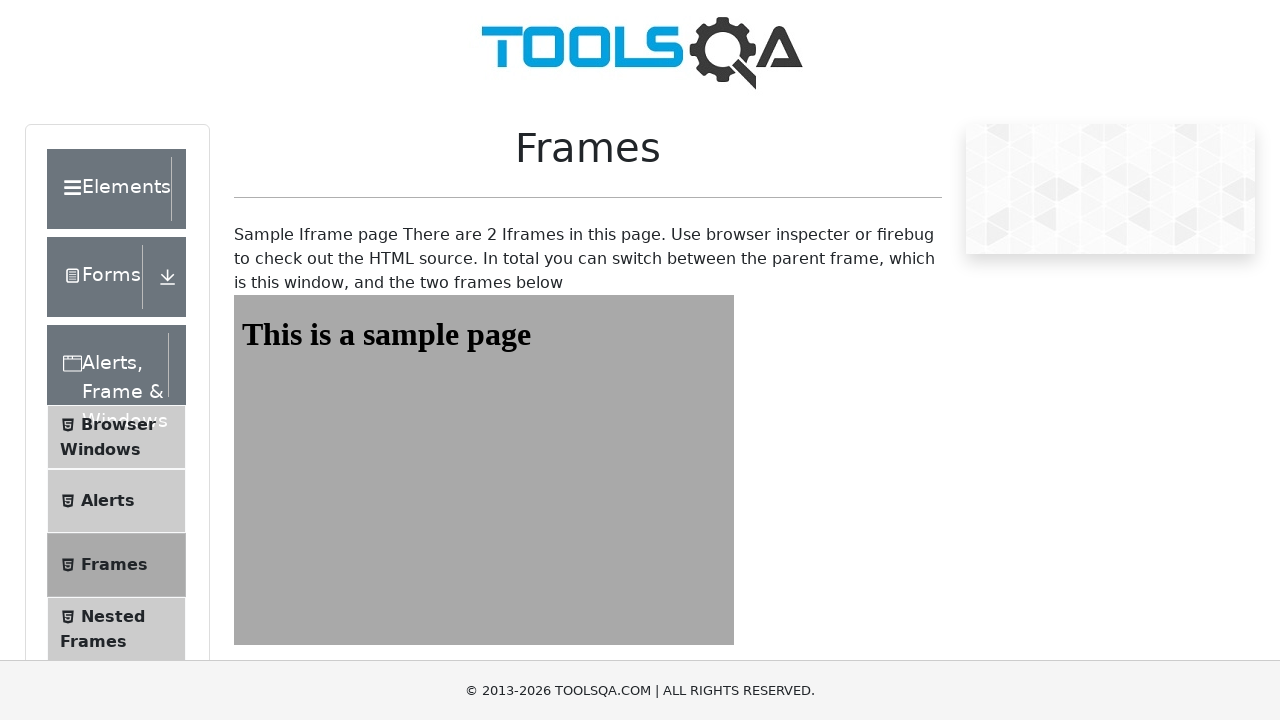

Located second iframe with id 'frame2'
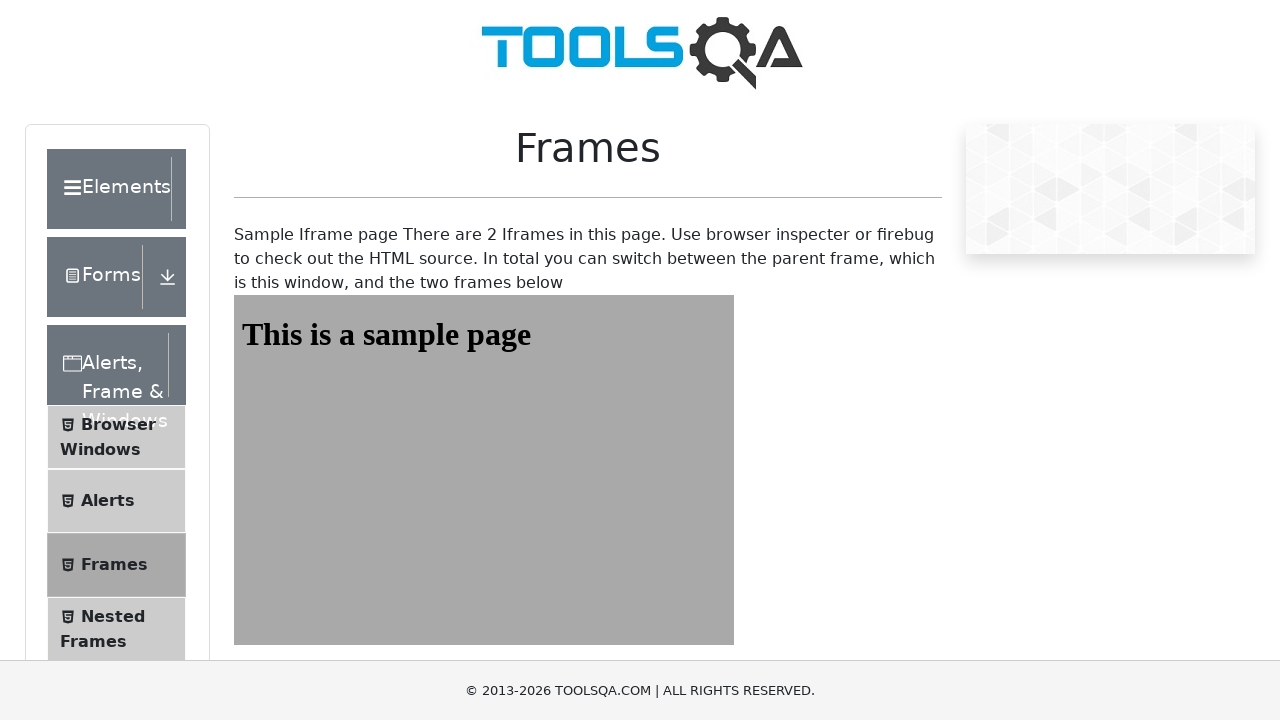

Retrieved heading text from second iframe
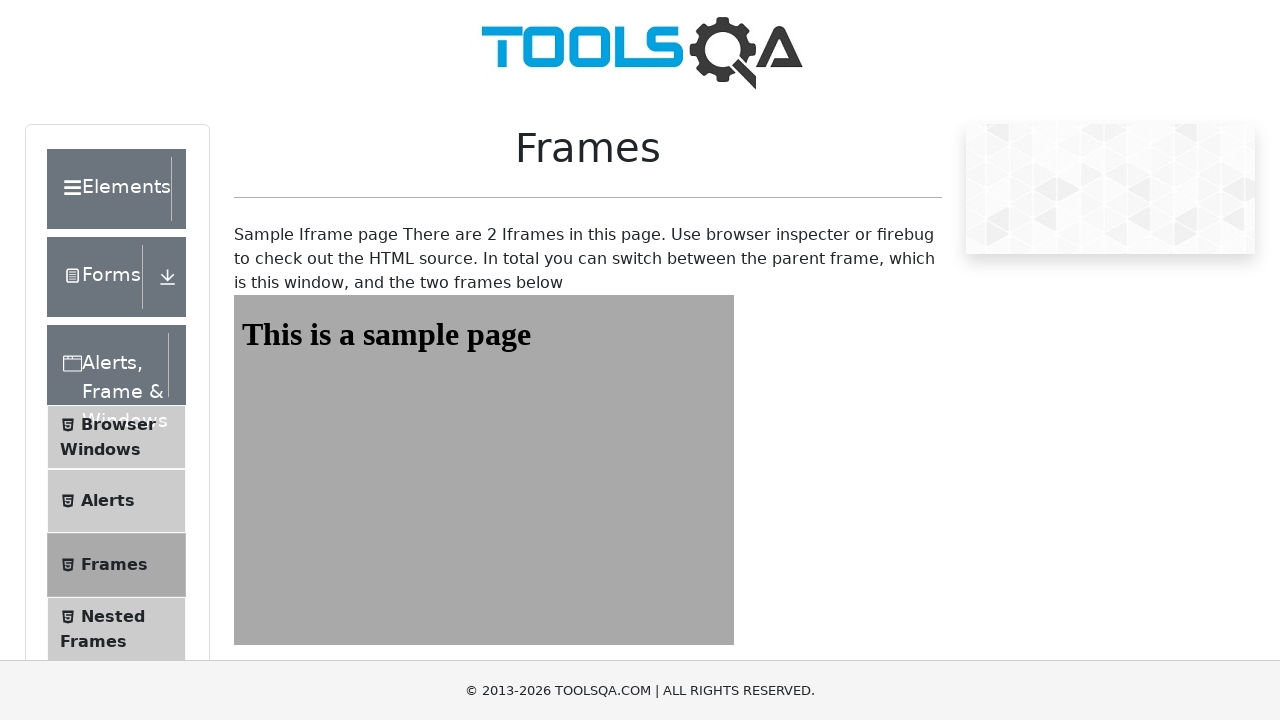

Validated second iframe contains expected heading text 'This is a sample page'
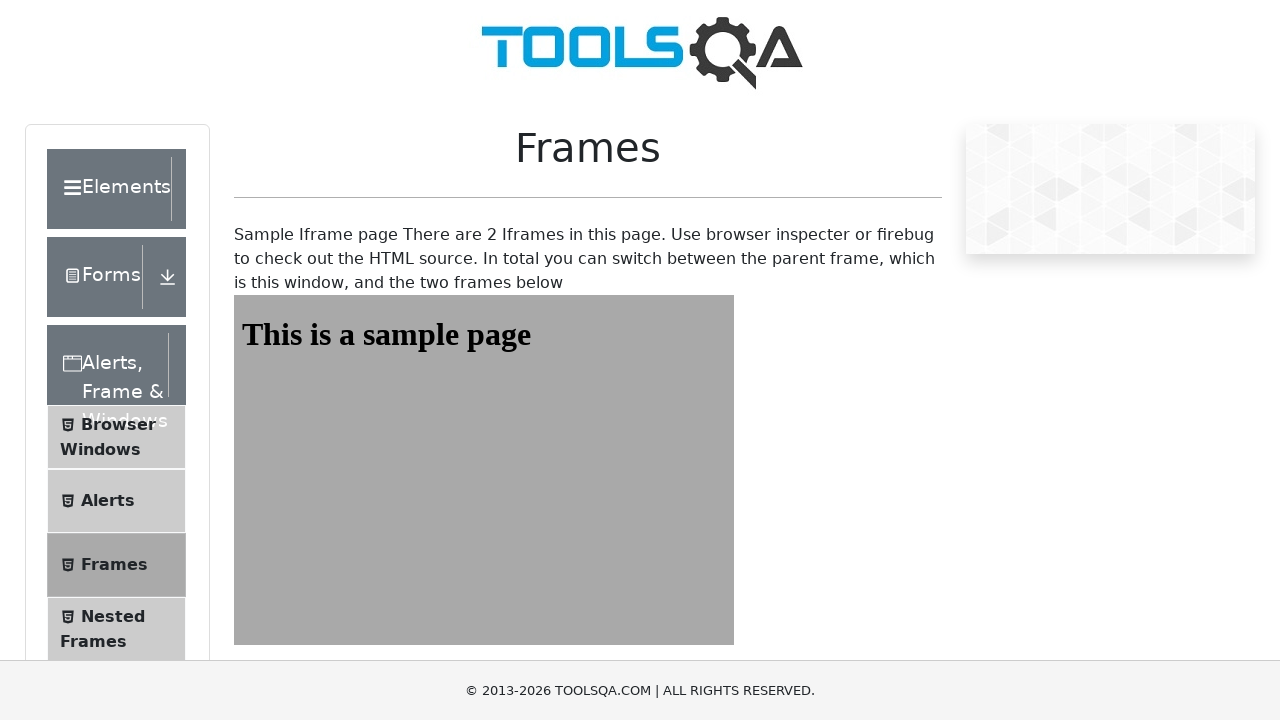

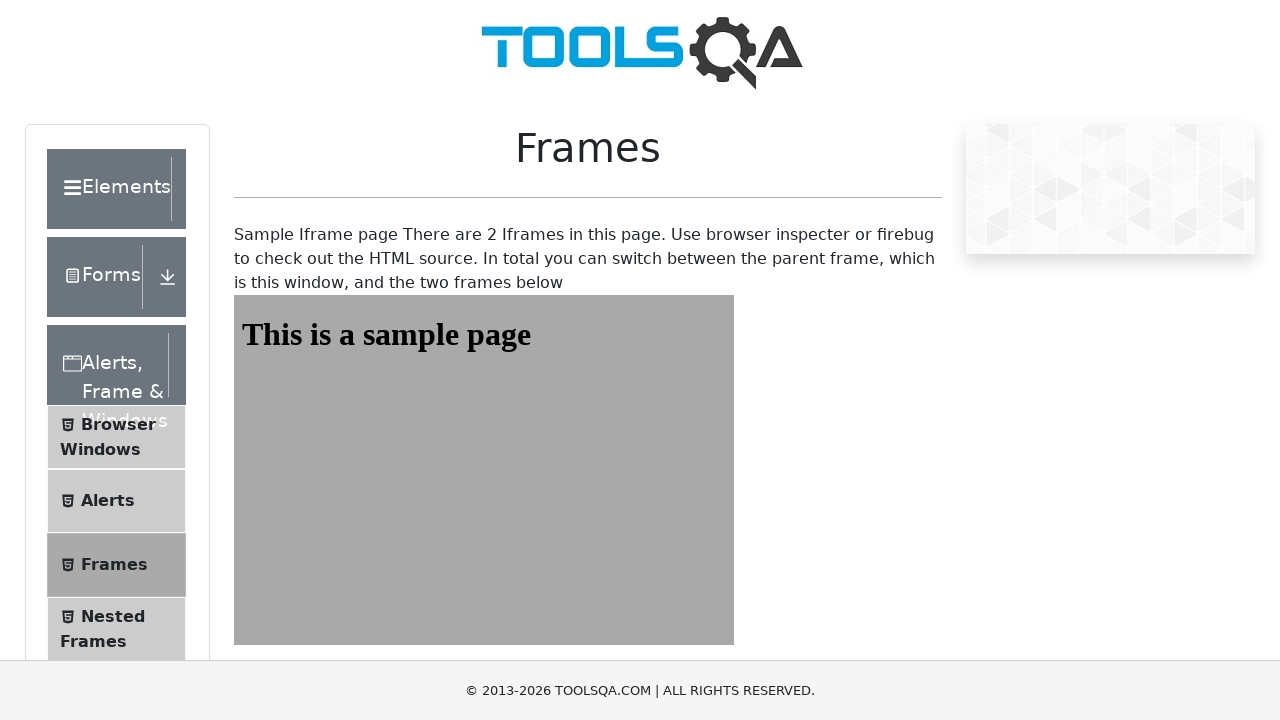